Navigates to a jobs website, clicks on the Jobs menu item, and verifies the page title

Starting URL: https://alchemy.hguy.co/jobs/

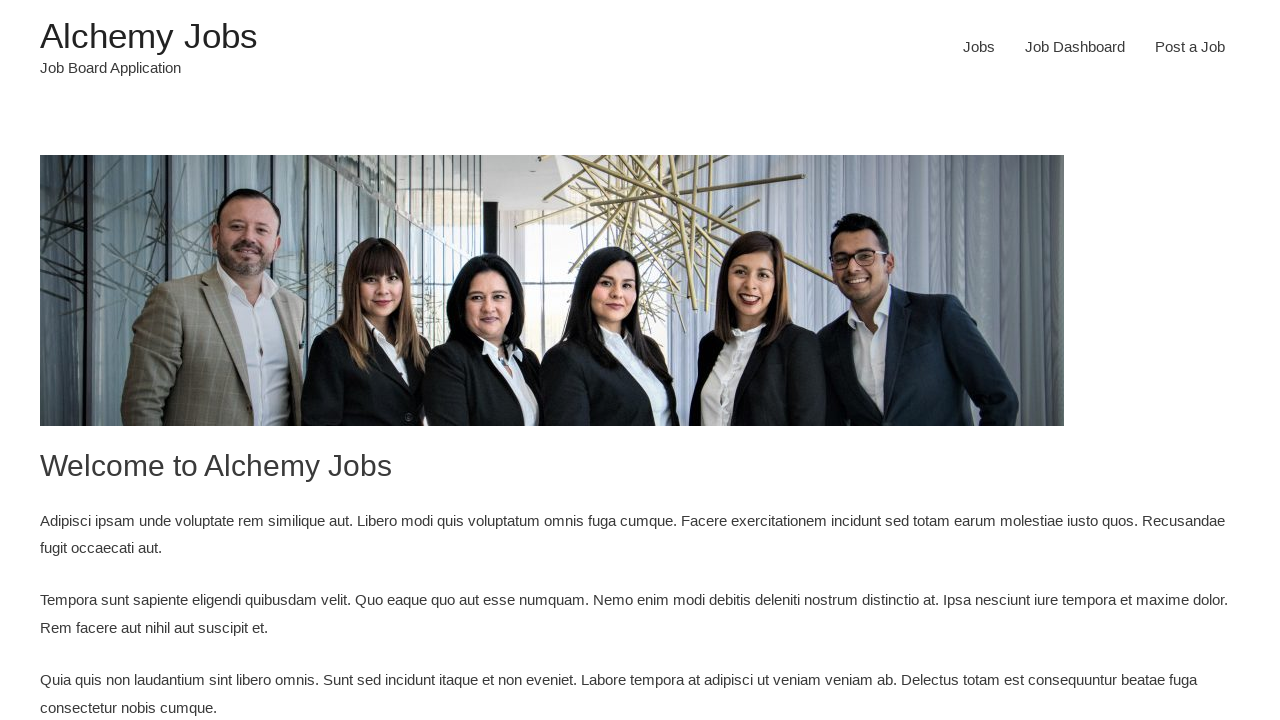

Clicked on the Jobs menu item at (979, 47) on xpath=//*[@id='menu-item-24']/a
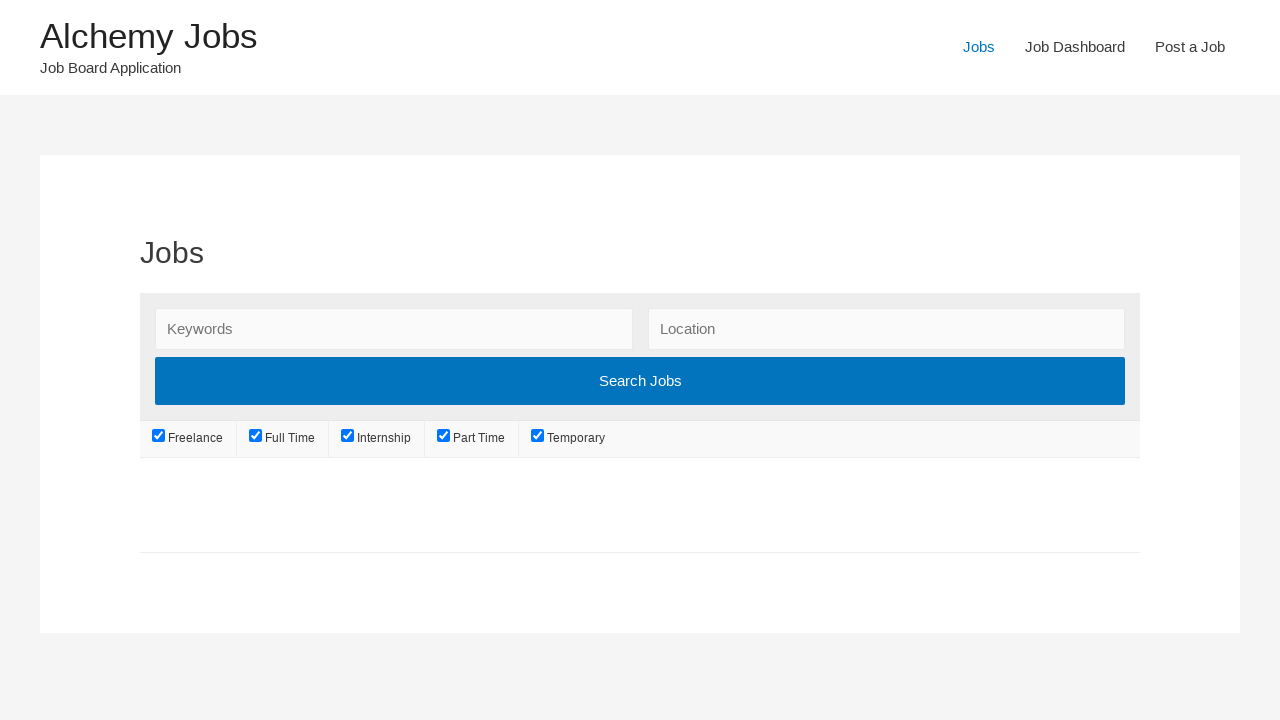

Waited for page to load with network idle state
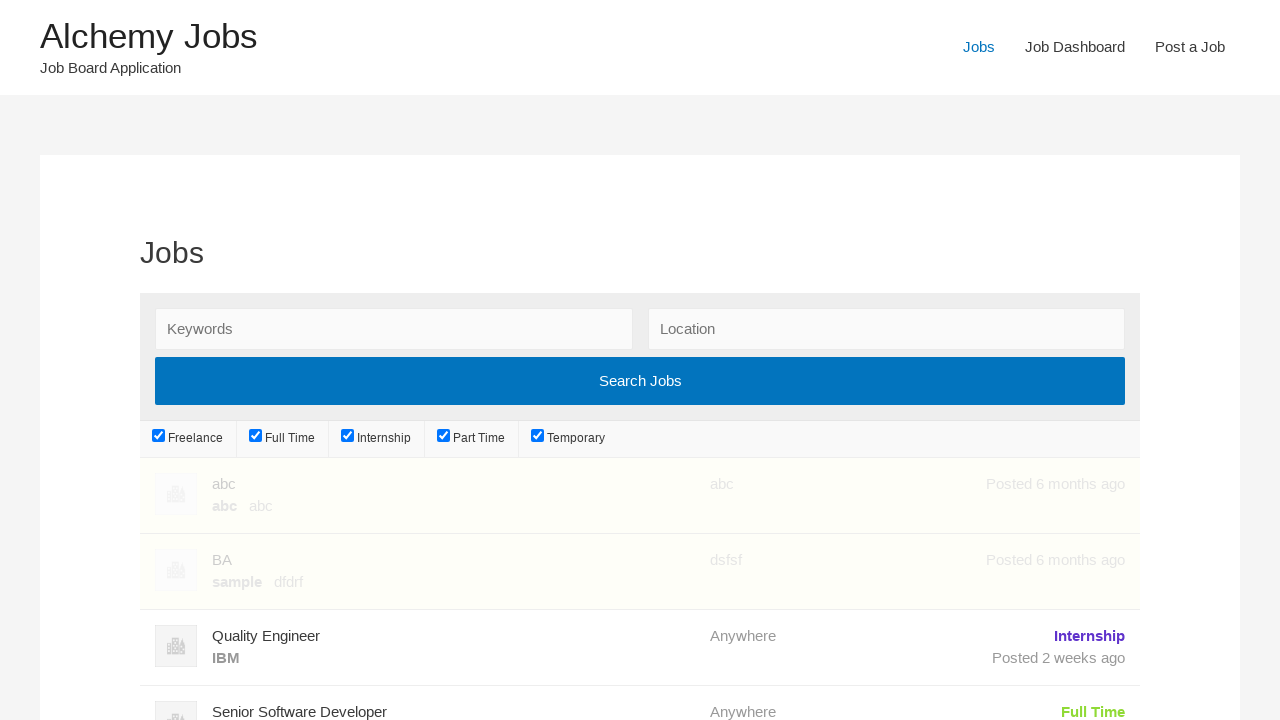

Verified 'Jobs' is present in the page title
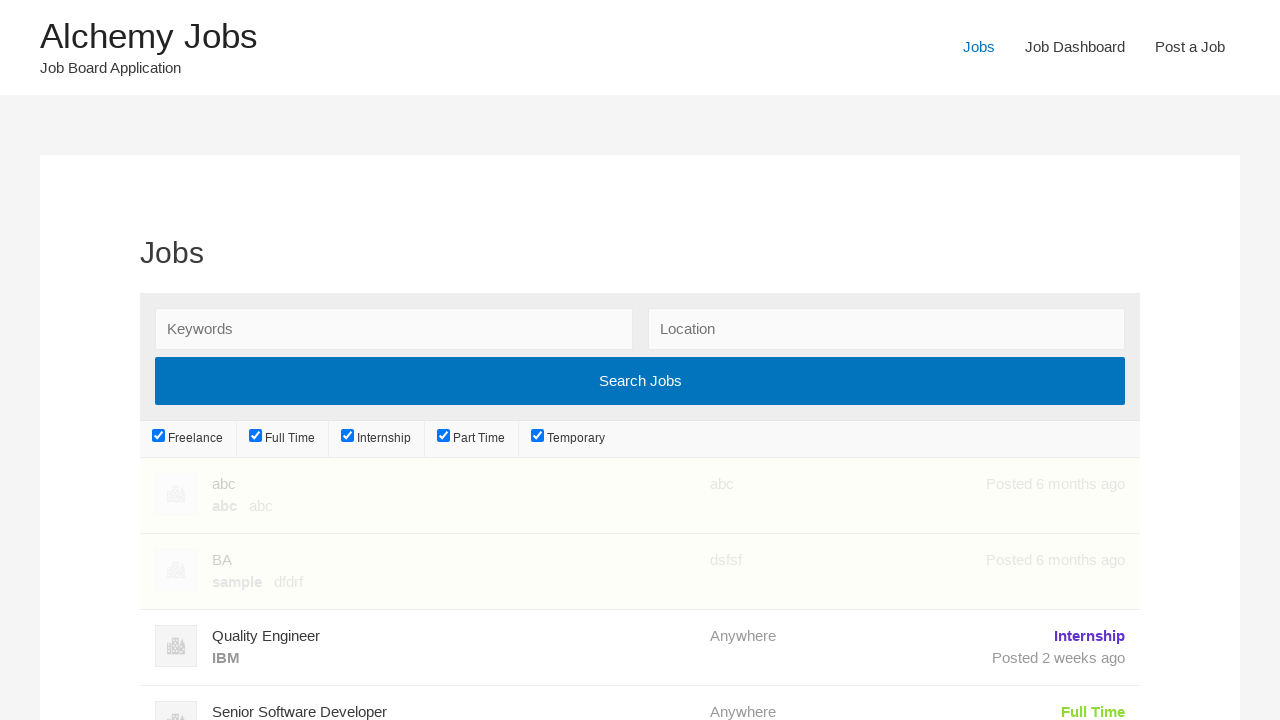

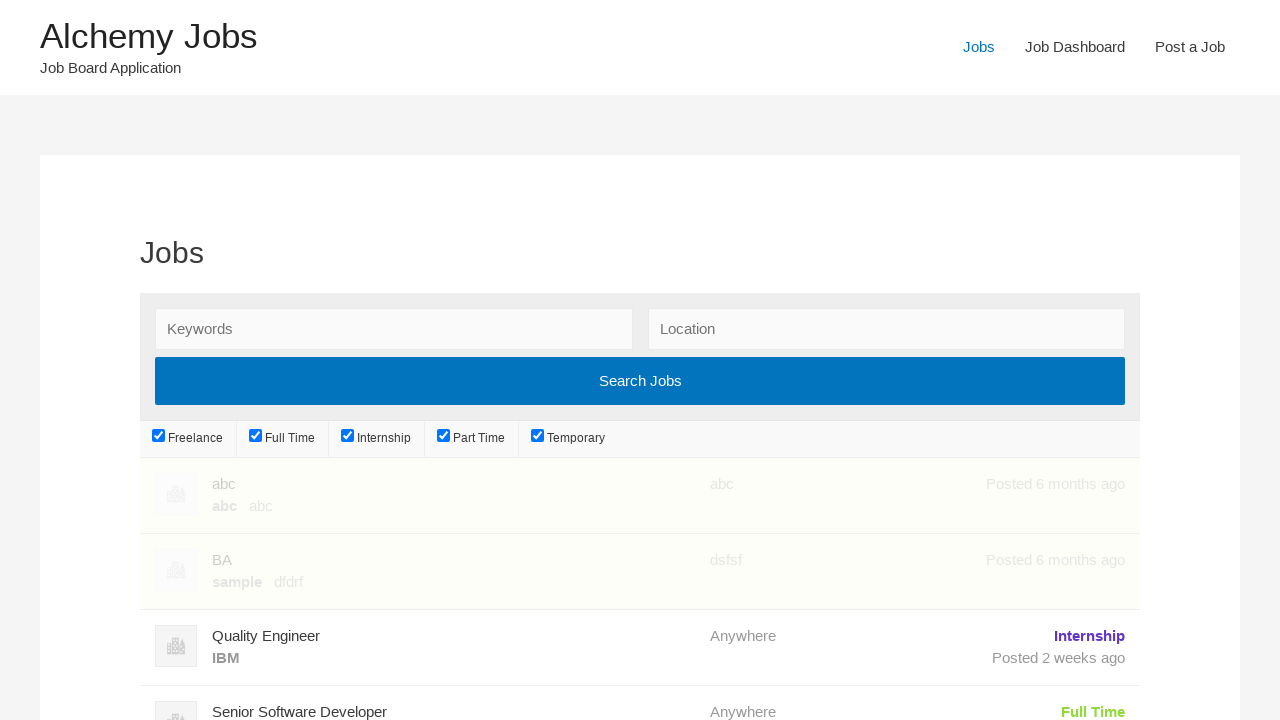